Tests alert handling functionality by triggering an alert dialog and accepting it

Starting URL: https://testautomationpractice.blogspot.com/

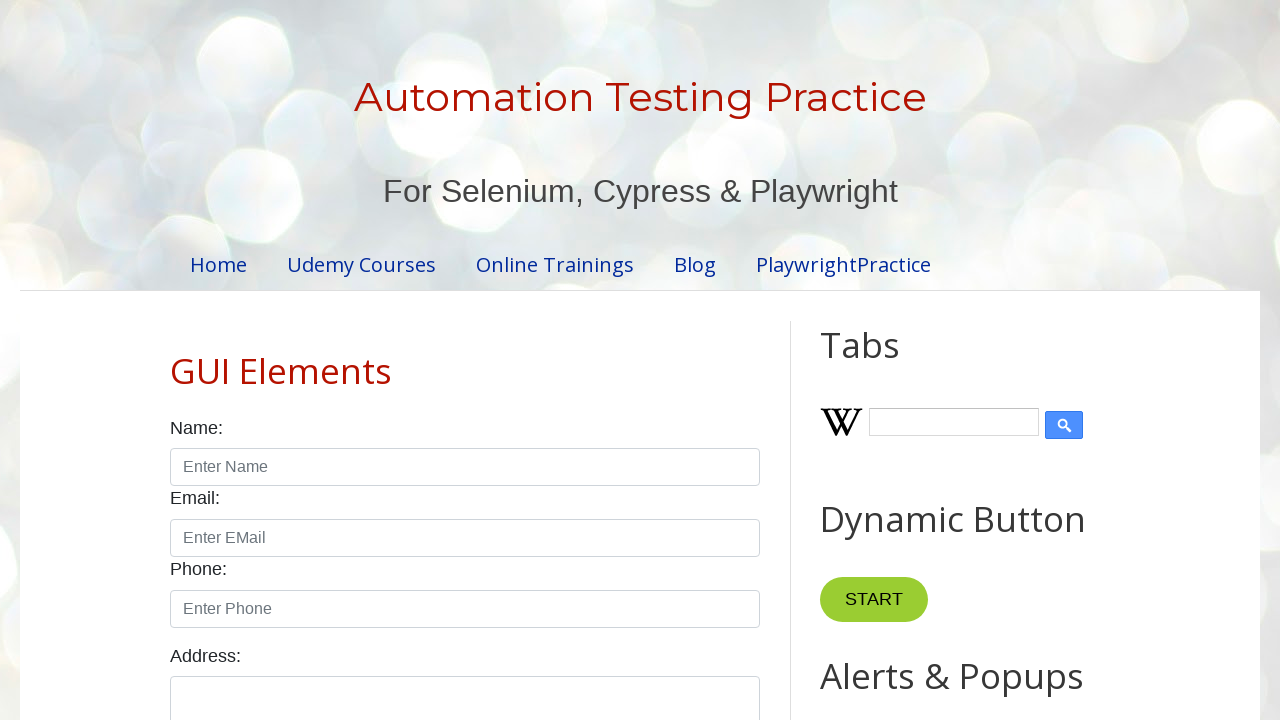

Clicked button to trigger alert dialog at (888, 361) on xpath=//button[@onclick='myFunctionAlert()']
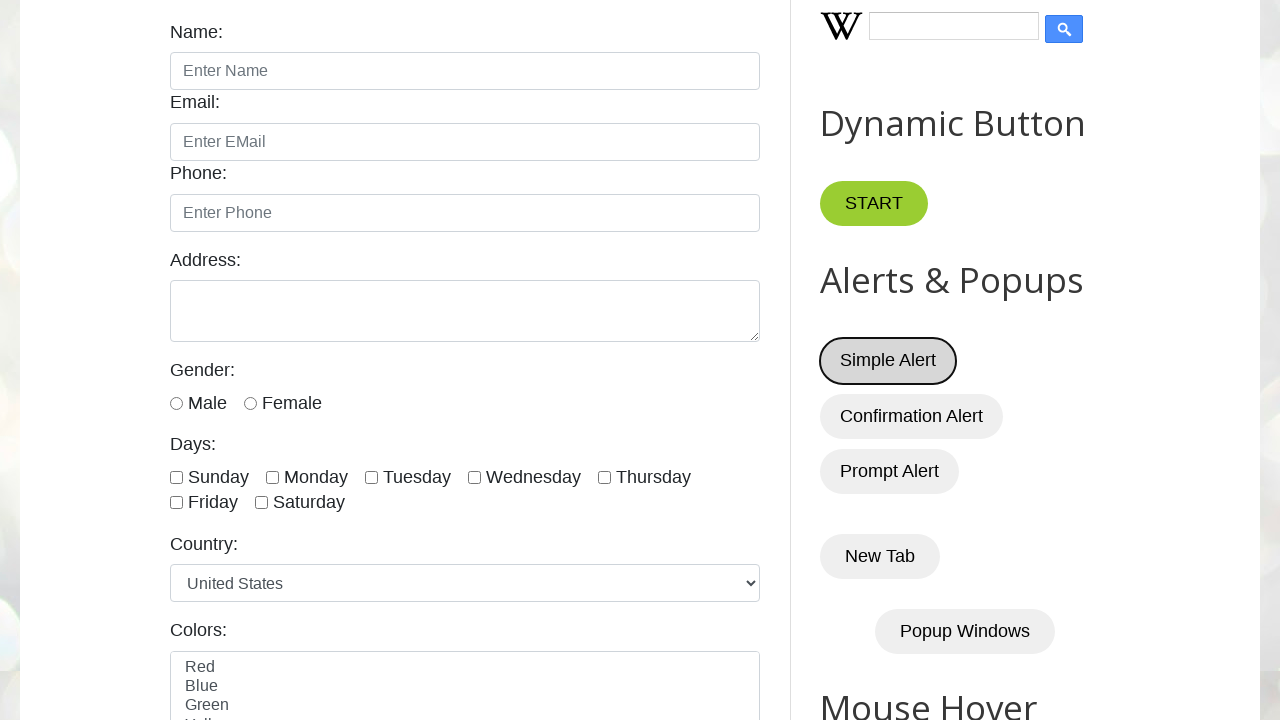

Set up dialog handler to accept alert
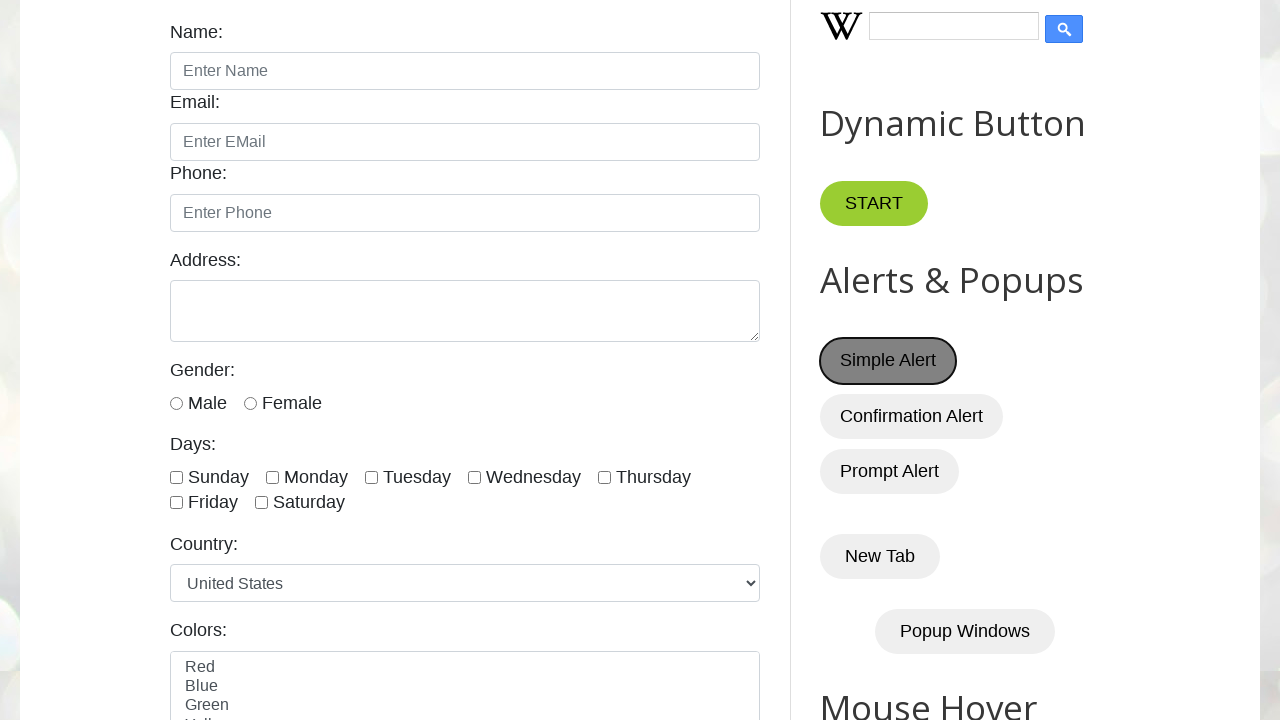

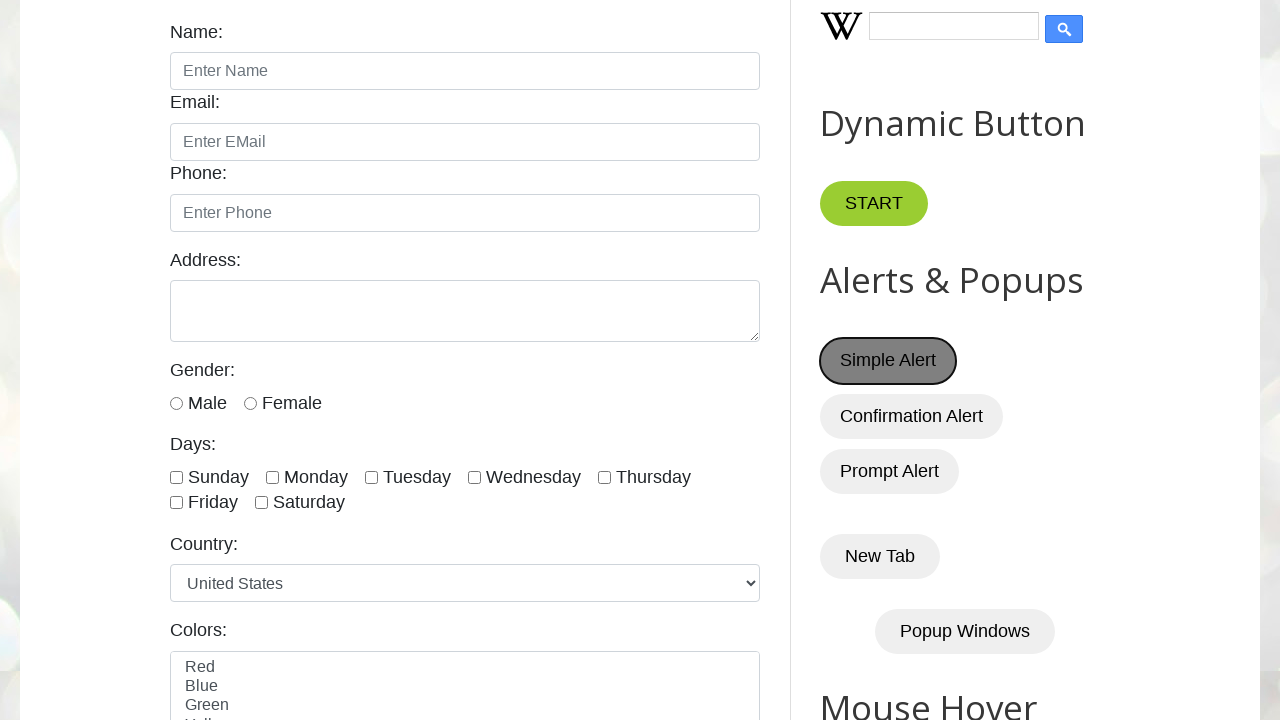